Tests dropdown menu functionality by selecting options using different methods (index, value, visible text) and verifying dropdown size

Starting URL: https://the-internet.herokuapp.com/dropdown

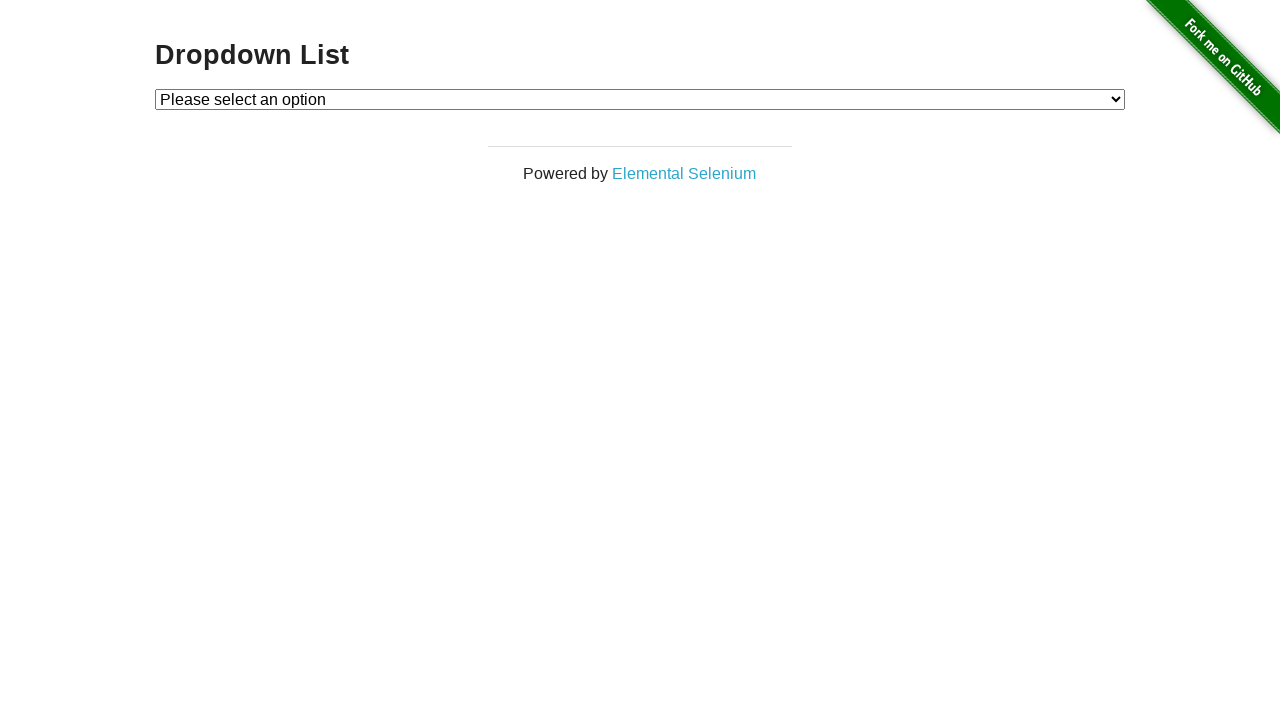

Selected Option 1 by index (index 1) on #dropdown
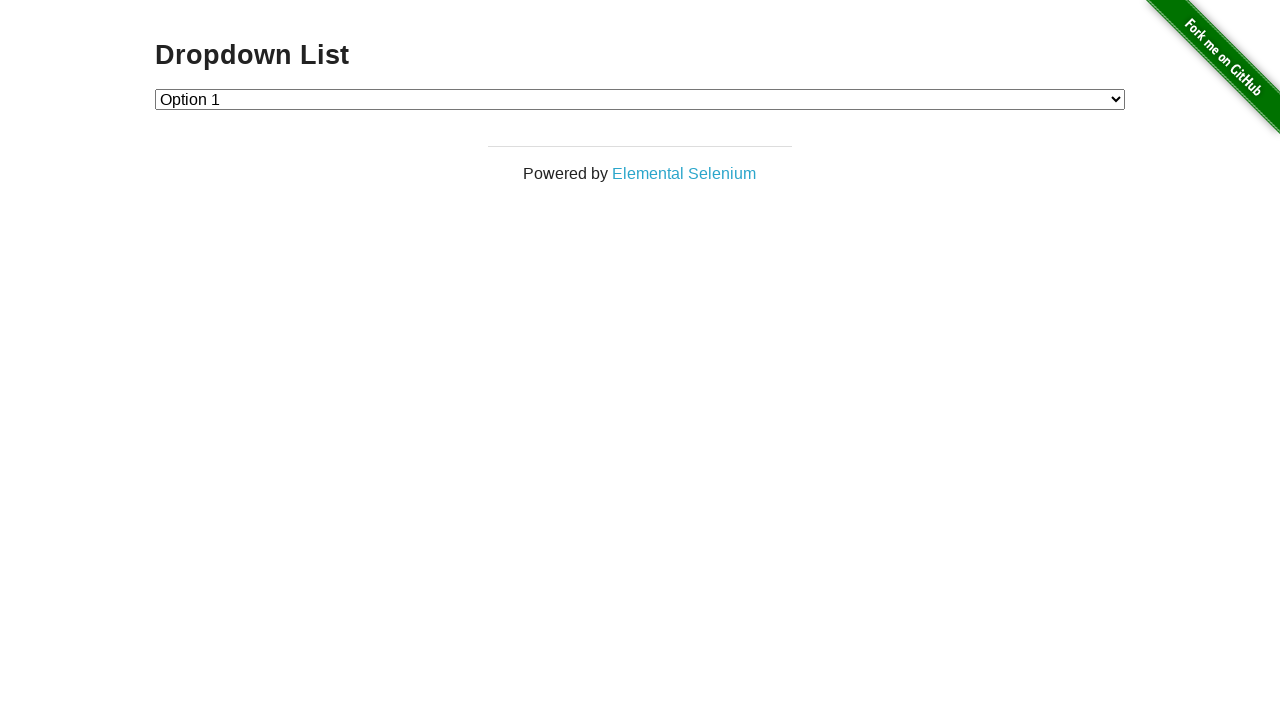

Selected Option 2 by value on #dropdown
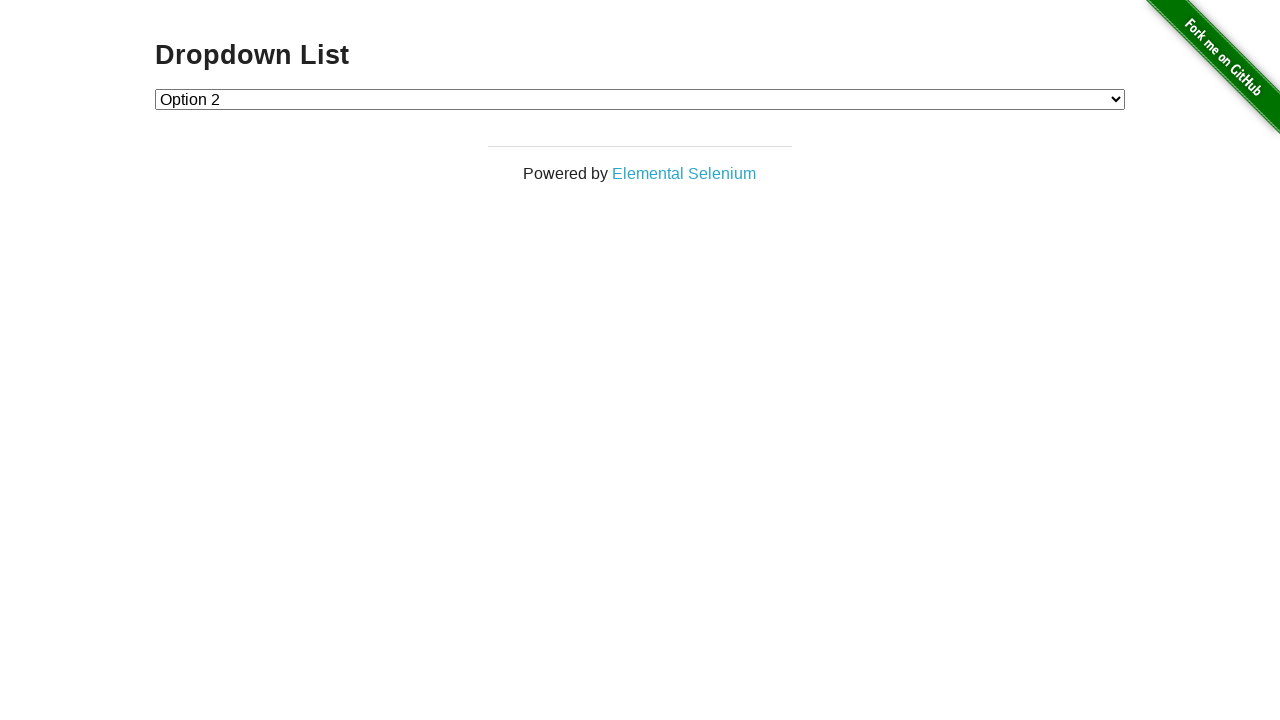

Selected Option 1 by visible text label on #dropdown
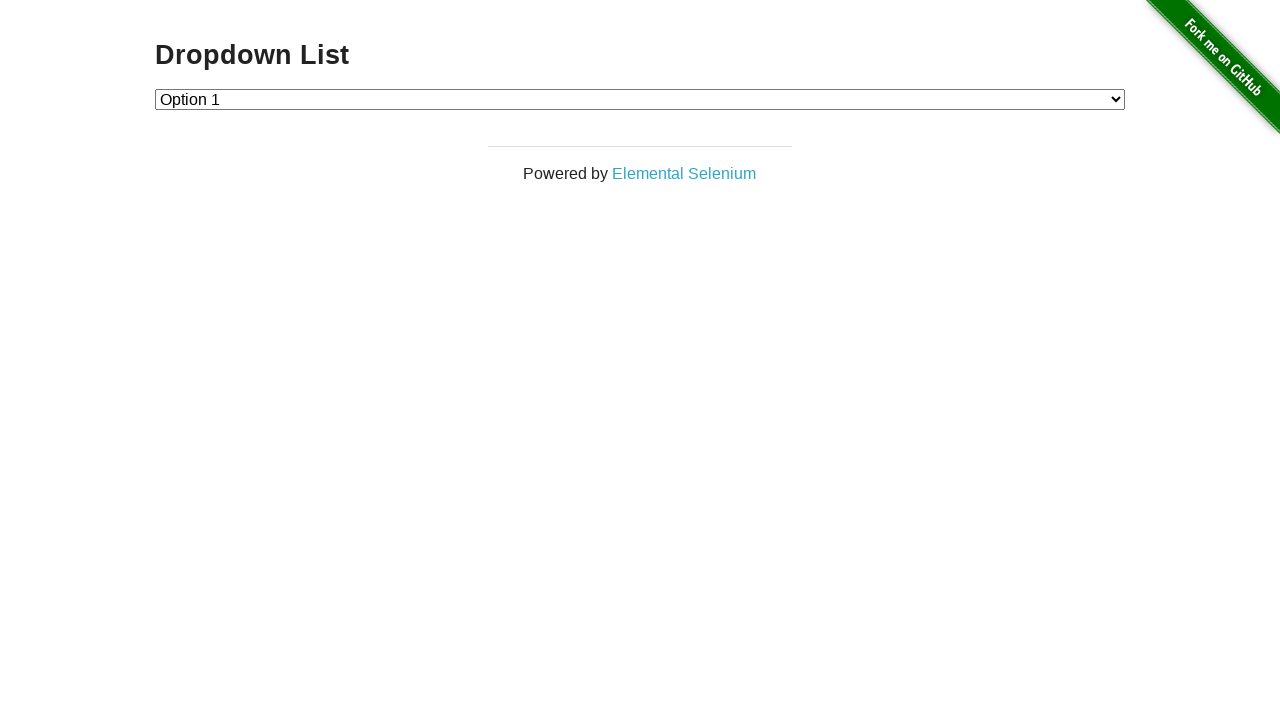

Retrieved all dropdown options for verification
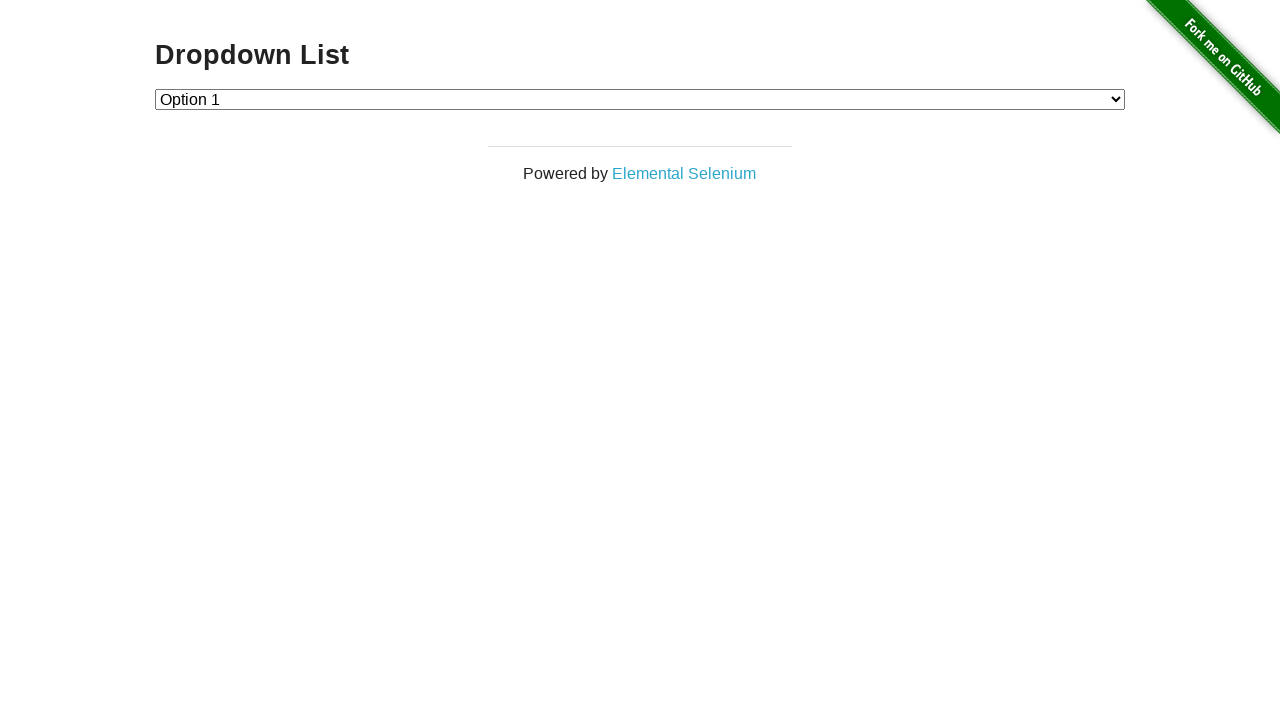

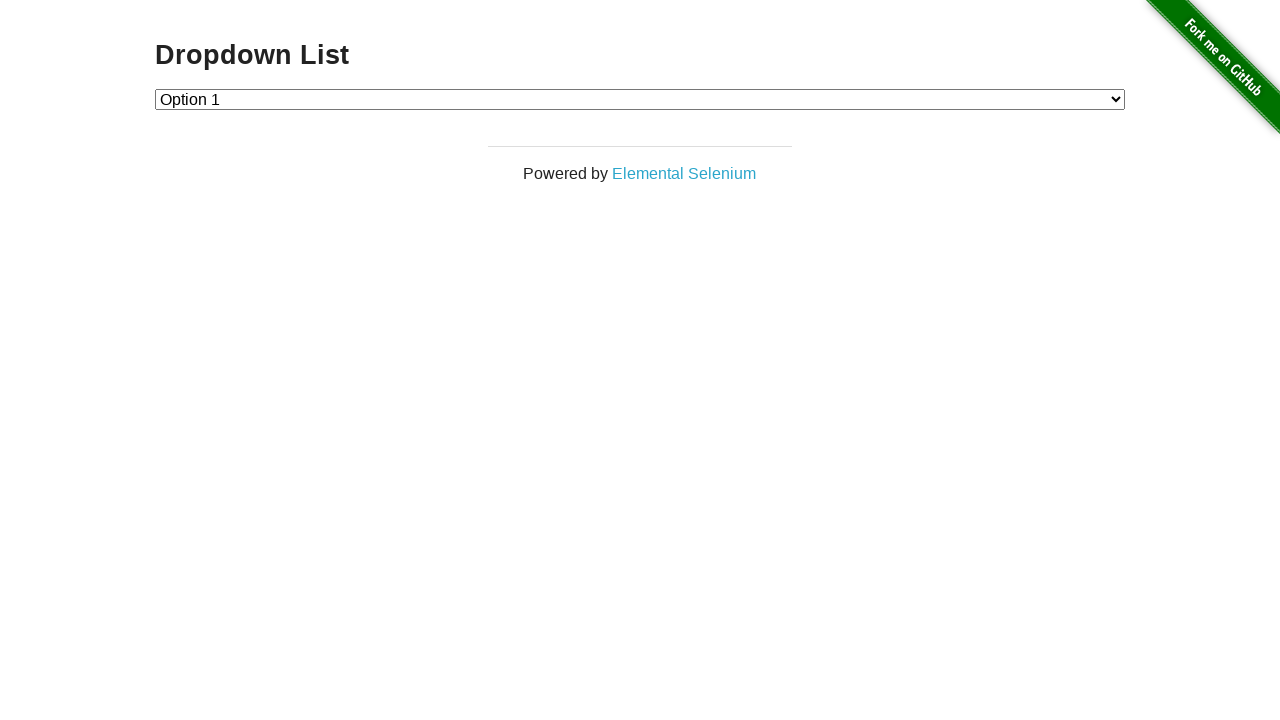